Tests sorting the Due column in descending order by clicking the column header twice and verifying the values are sorted in reverse order.

Starting URL: http://the-internet.herokuapp.com/tables

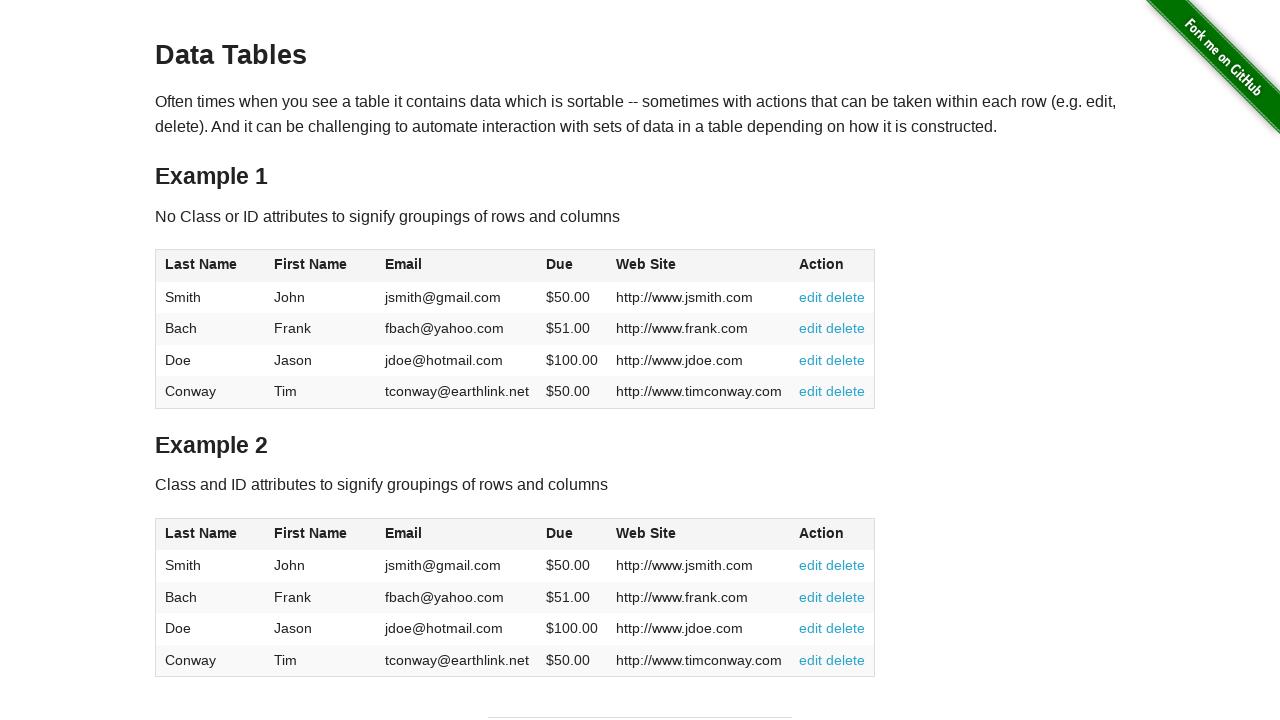

Clicked Due column header first time for ascending sort at (572, 266) on #table1 thead tr th:nth-child(4)
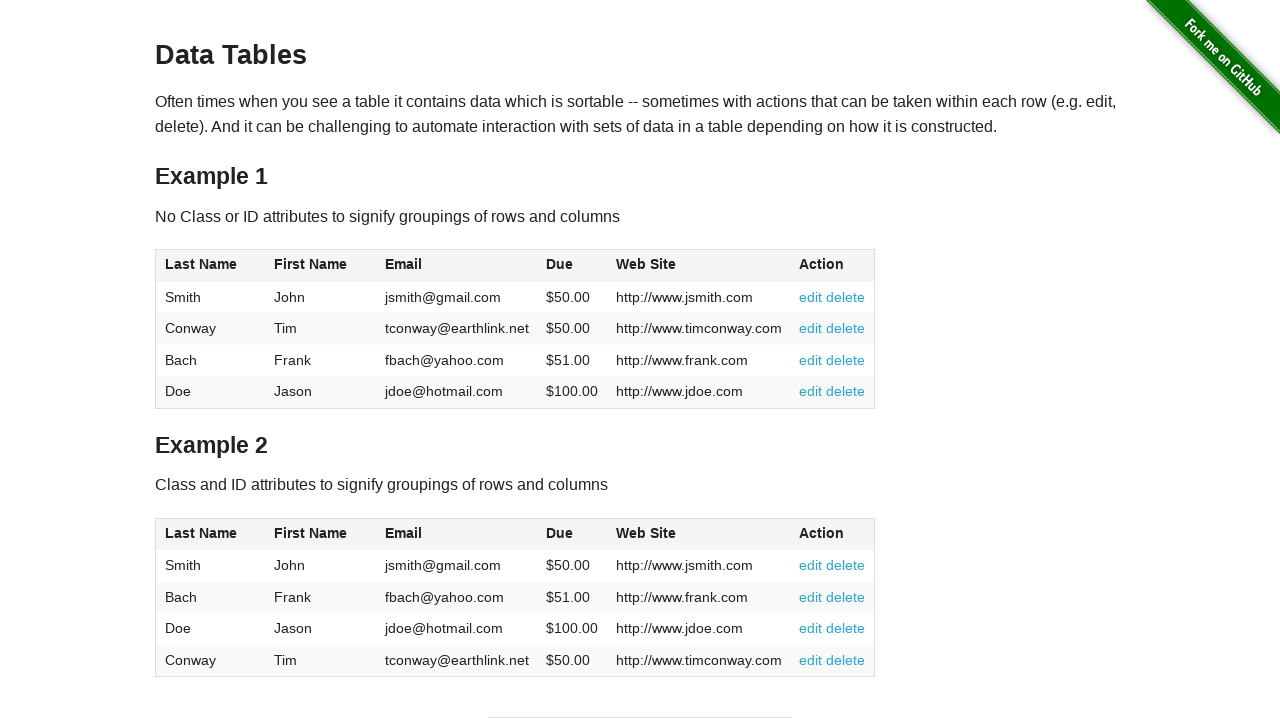

Clicked Due column header second time for descending sort at (572, 266) on #table1 thead tr th:nth-child(4)
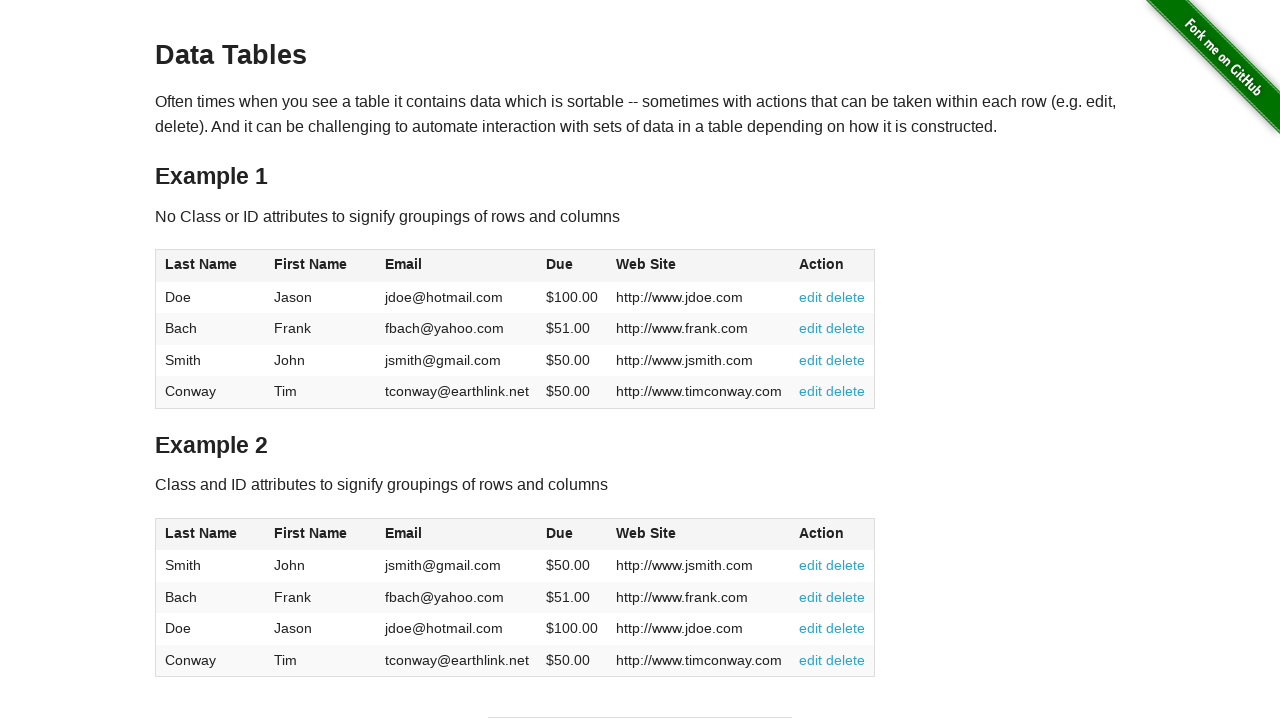

Due column data loaded and available
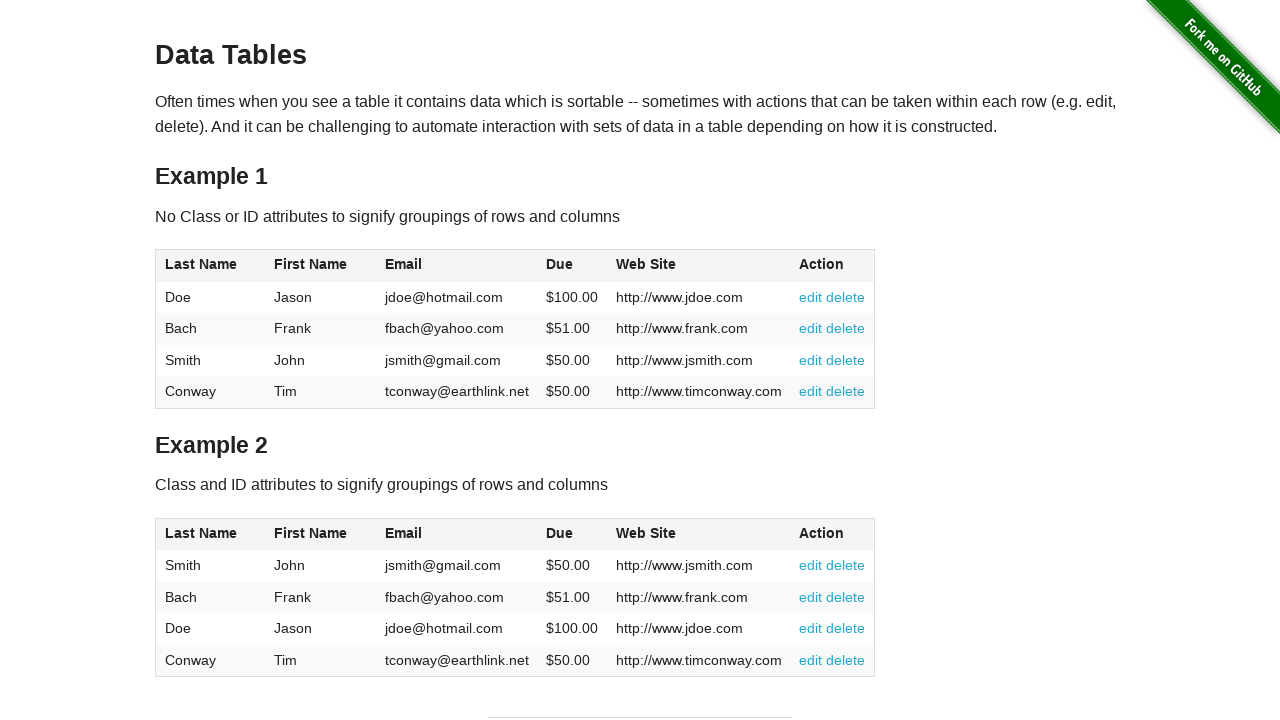

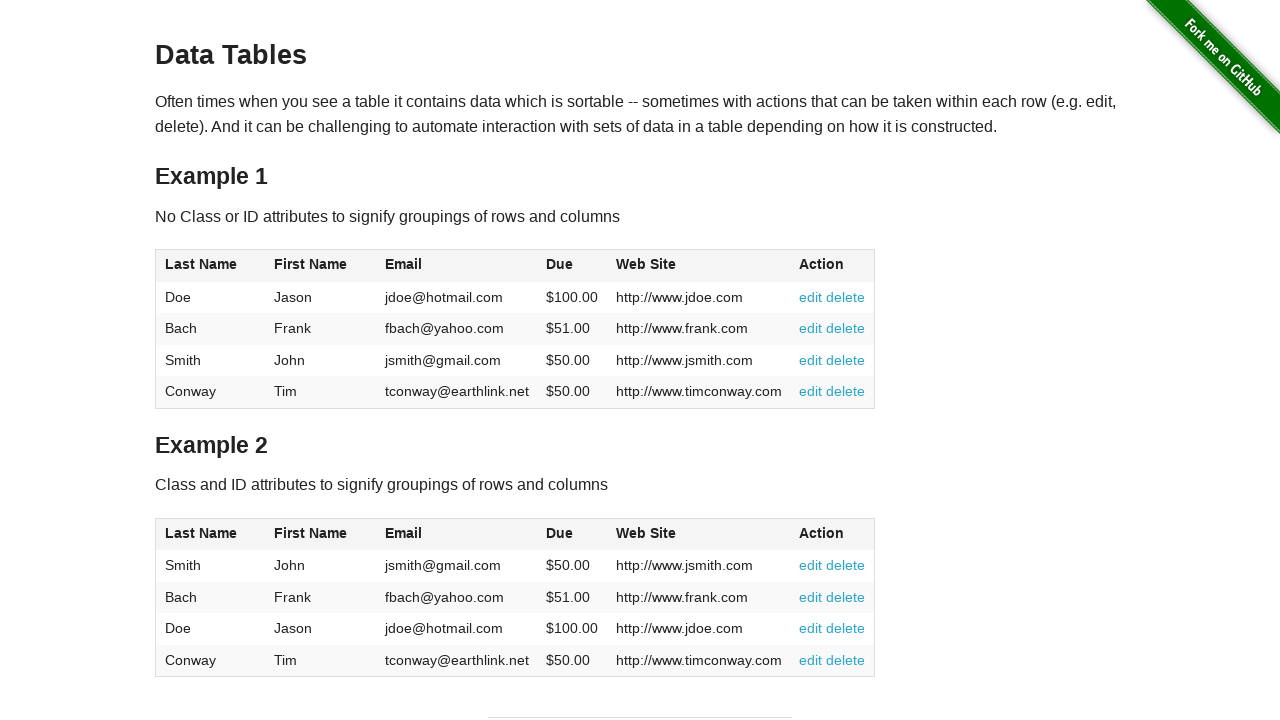